Tests checkbox functionality by checking and unchecking the first checkbox, then verifying the total count of checkboxes on the page

Starting URL: https://rahulshettyacademy.com/AutomationPractice/

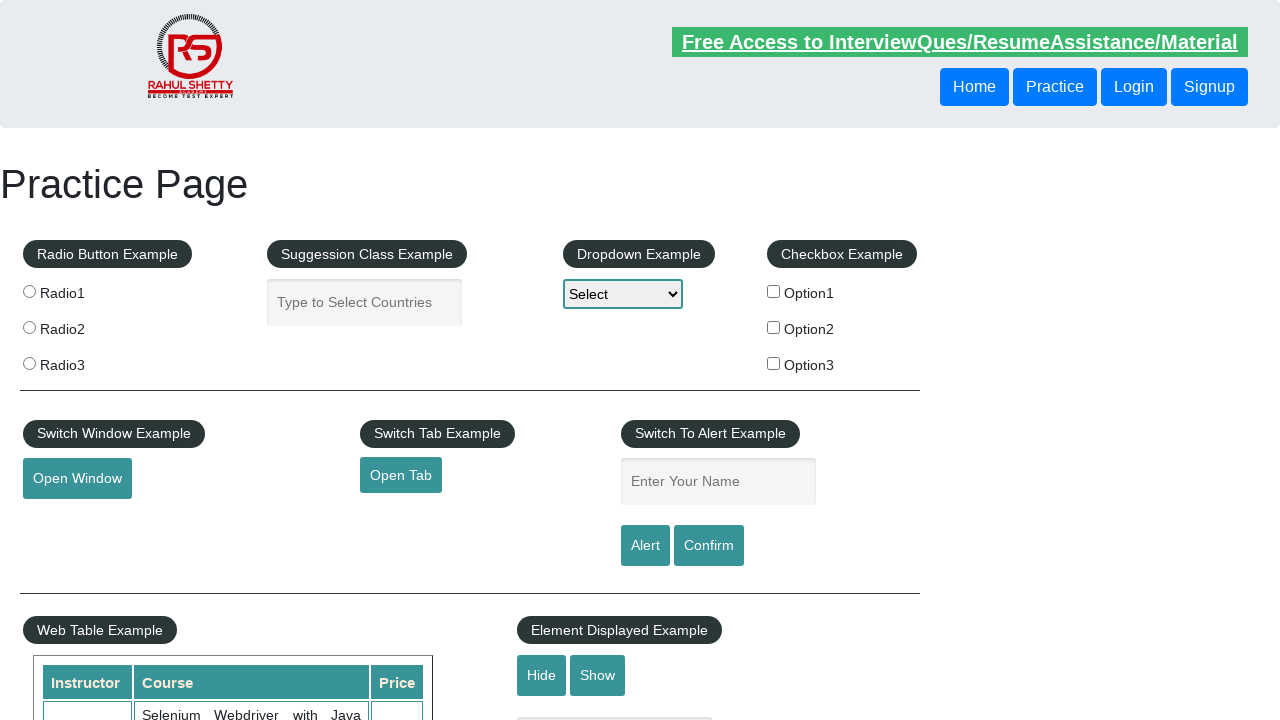

Clicked first checkbox to check it at (774, 291) on #checkBoxOption1
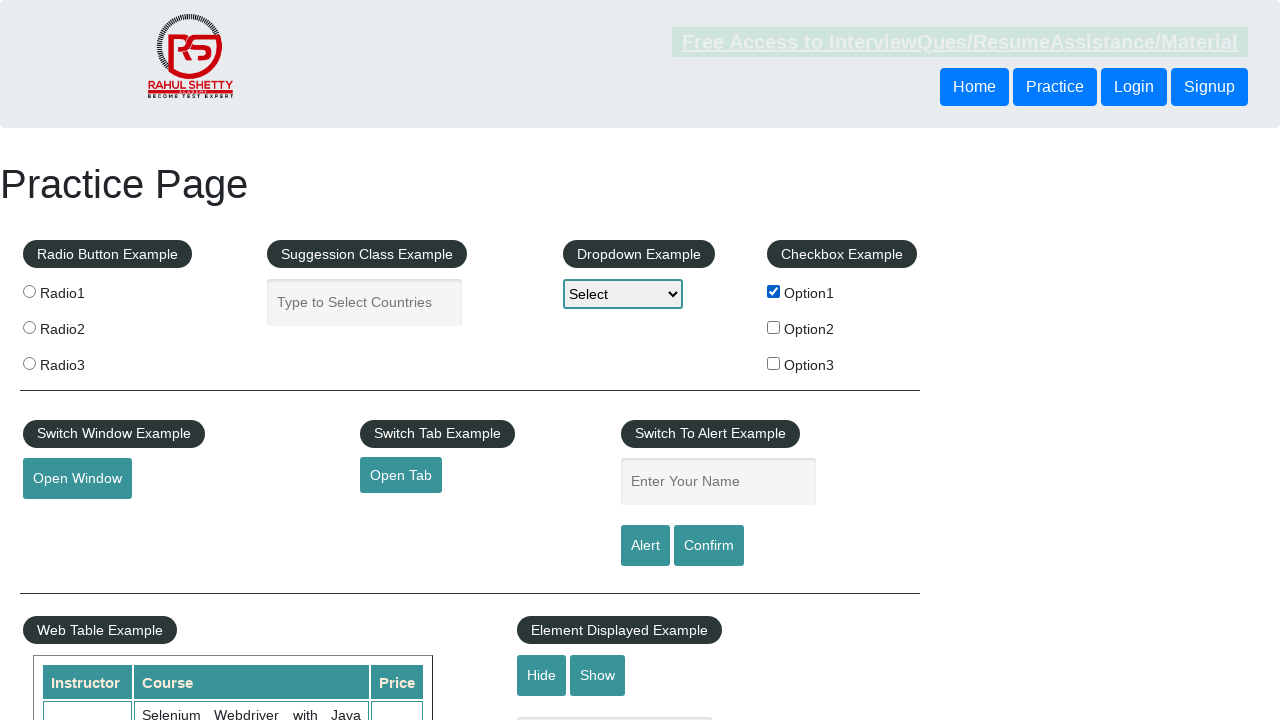

Verified first checkbox is checked: True
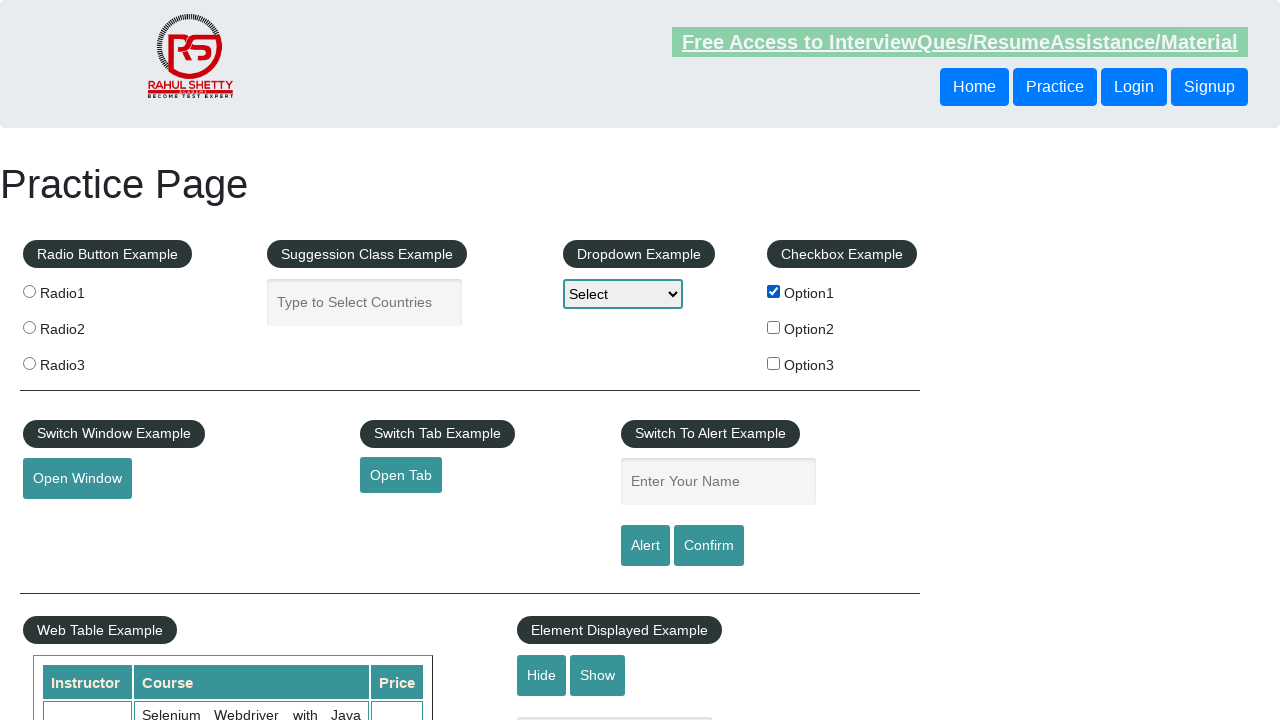

Clicked first checkbox to uncheck it at (774, 291) on #checkBoxOption1
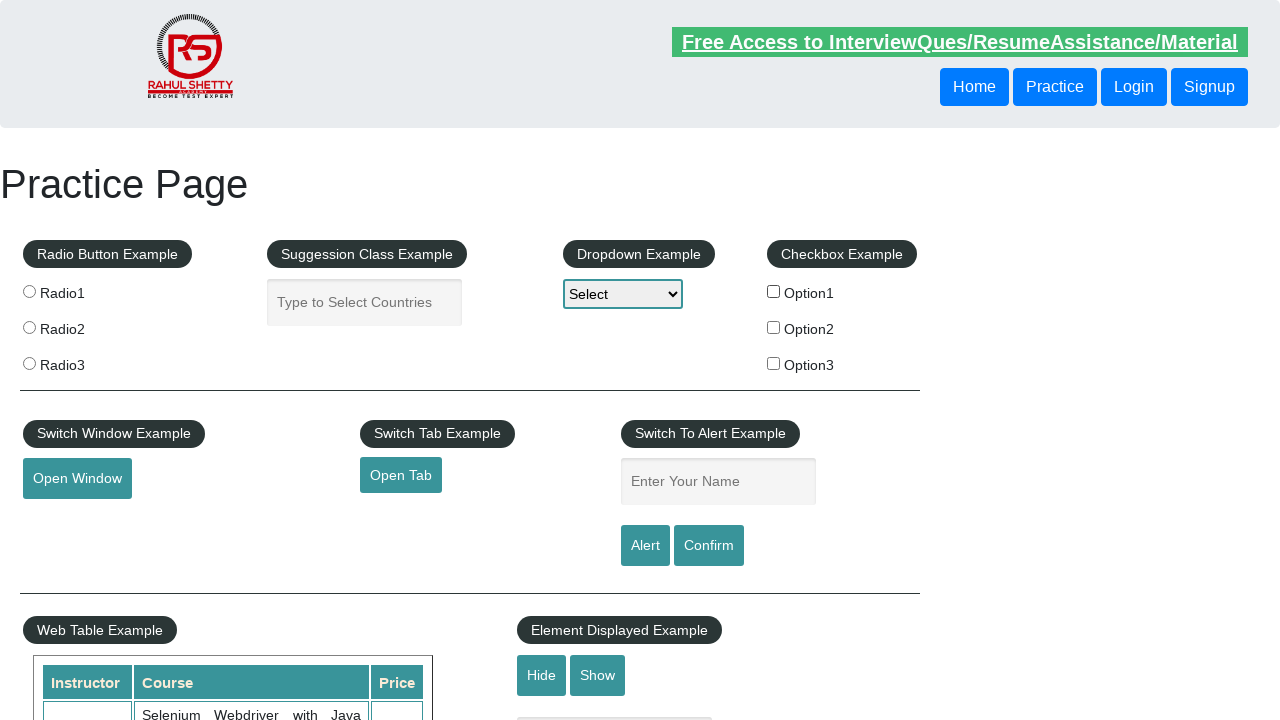

Verified first checkbox is unchecked: False
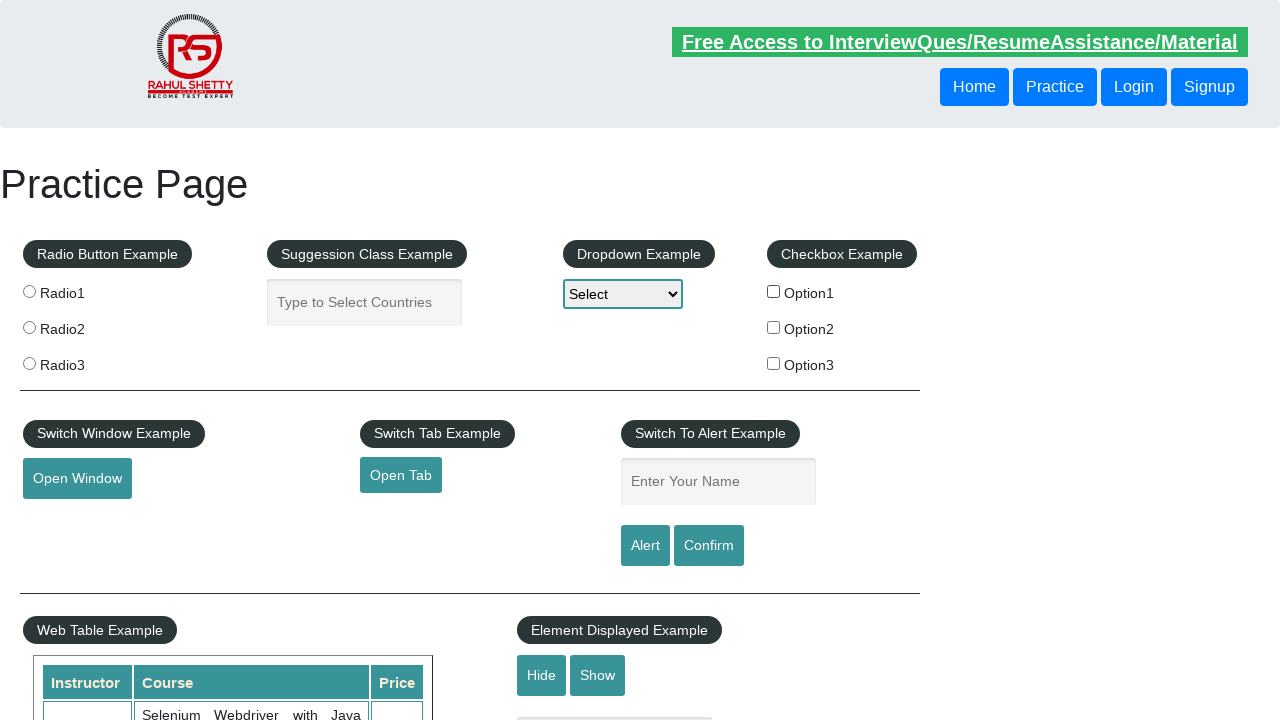

Counted total checkboxes on page: 3
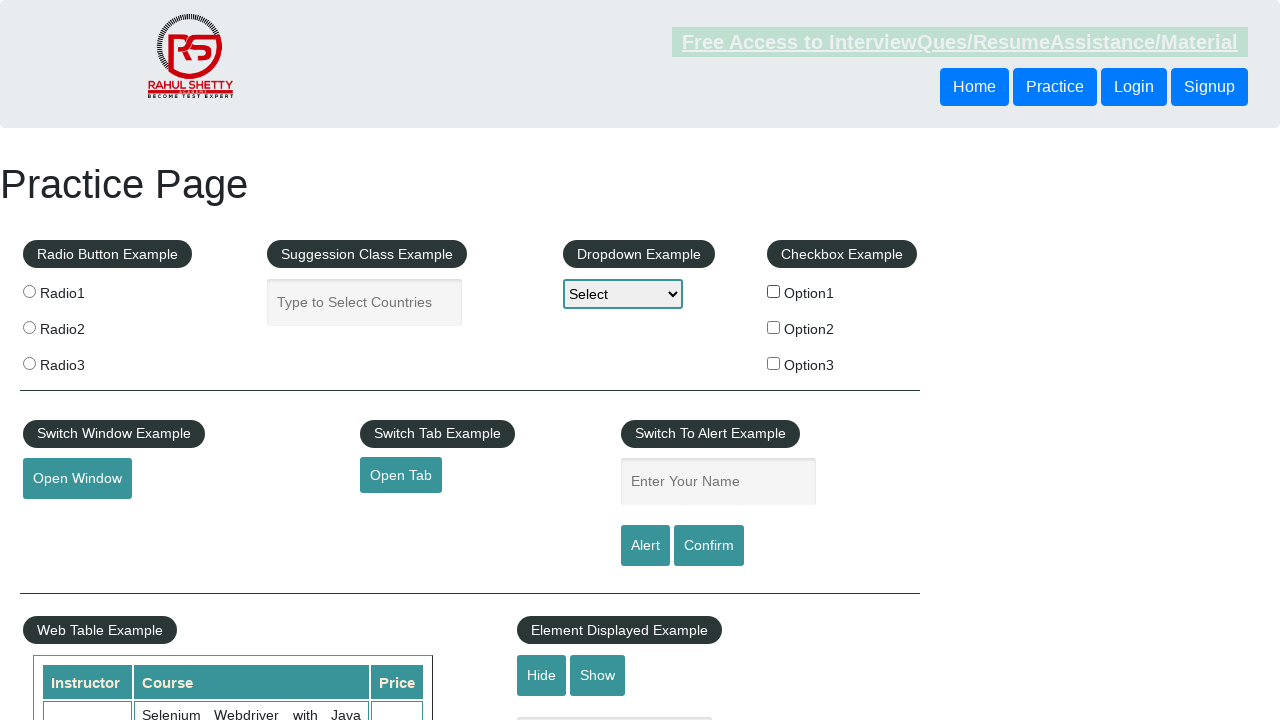

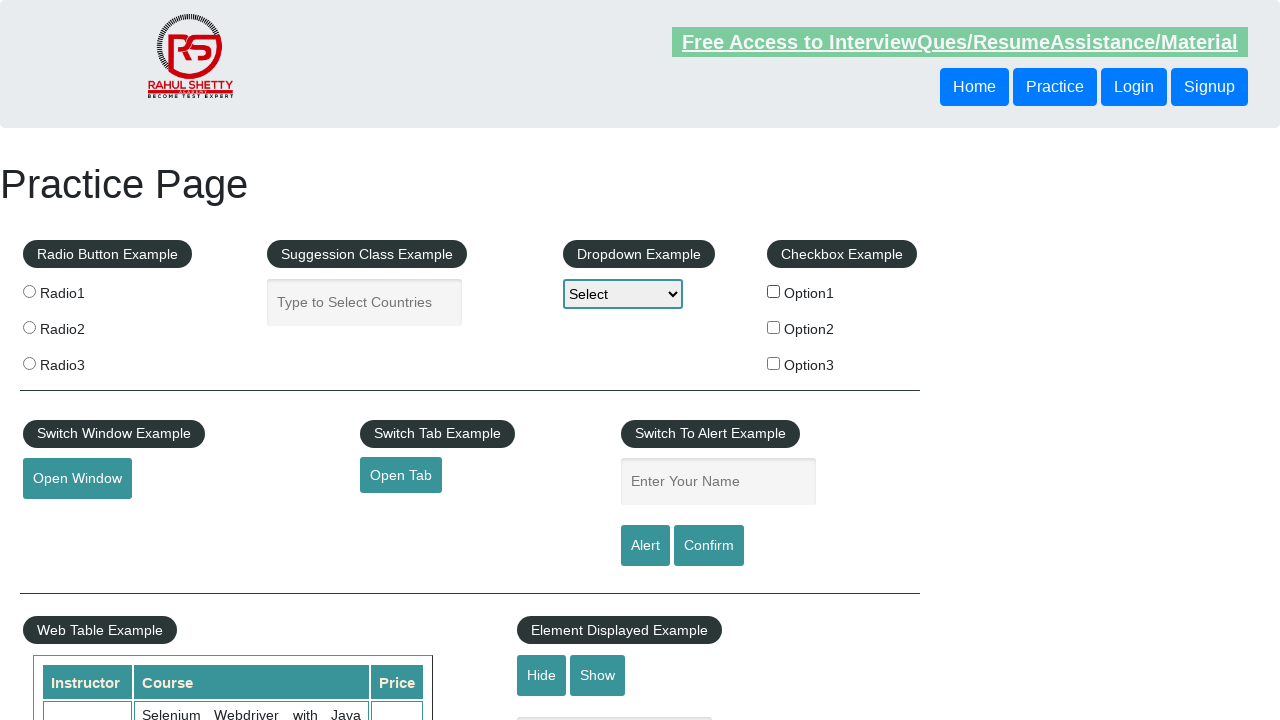